Verifies that the VWO application page loads successfully by navigating to it and checking that the page title is accessible.

Starting URL: https://app.vwo.com

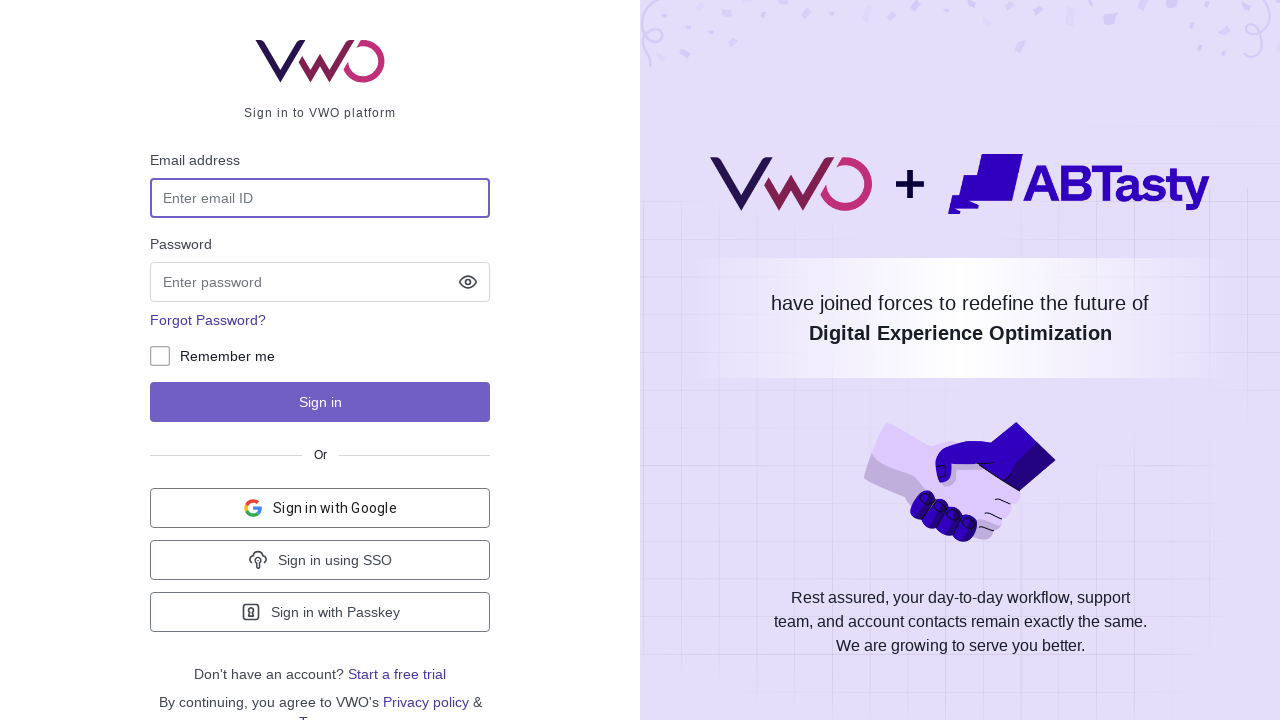

Navigated to VWO application URL (https://app.vwo.com)
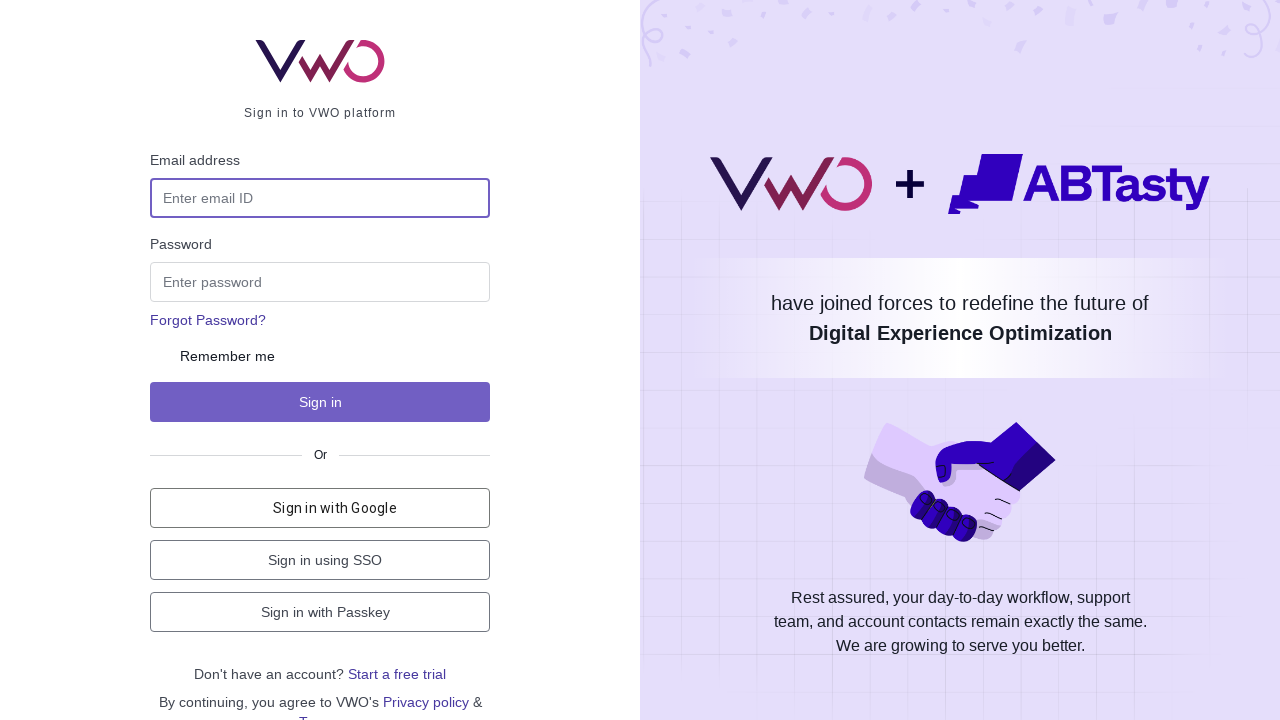

Waited for page to reach domcontentloaded state
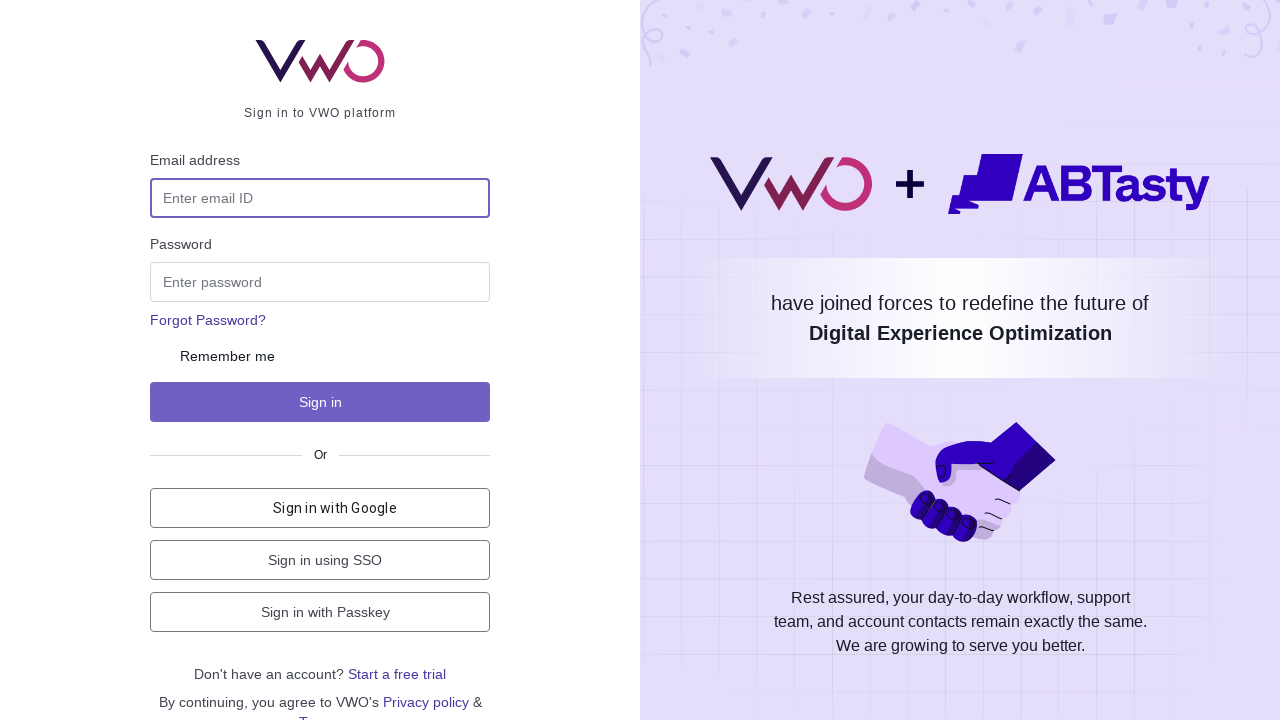

Retrieved page title
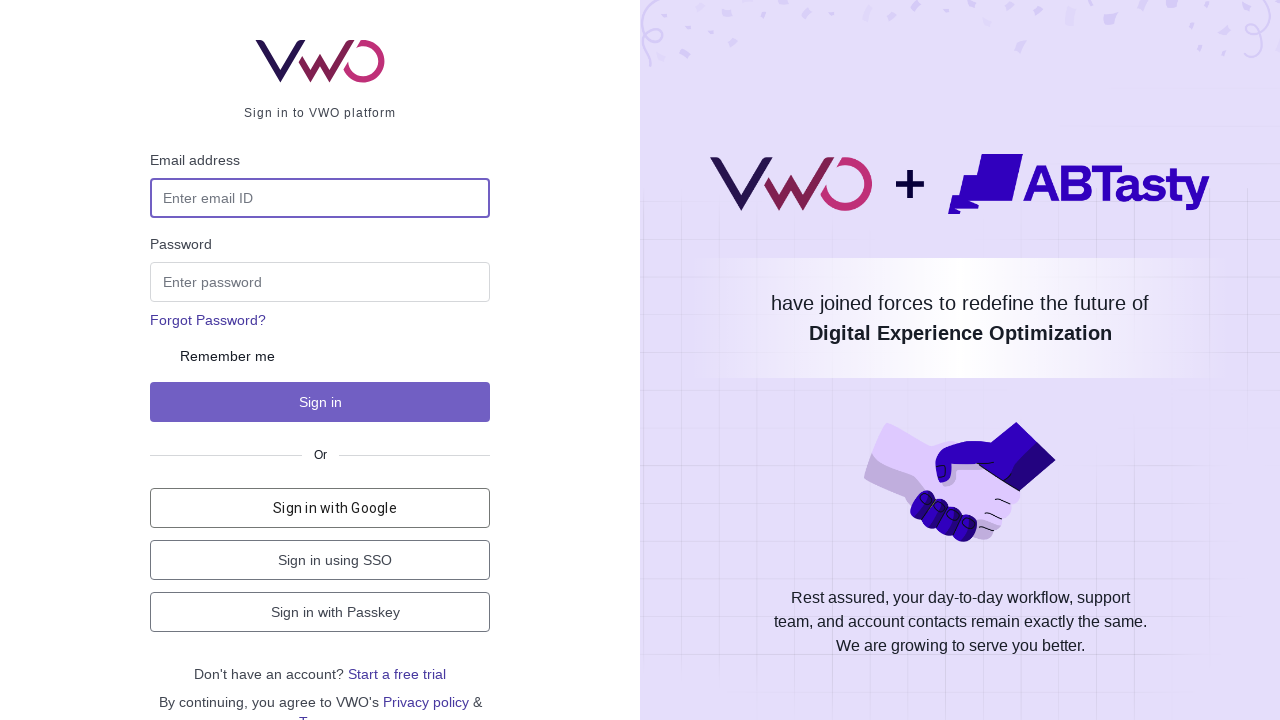

Verified that page title is not None
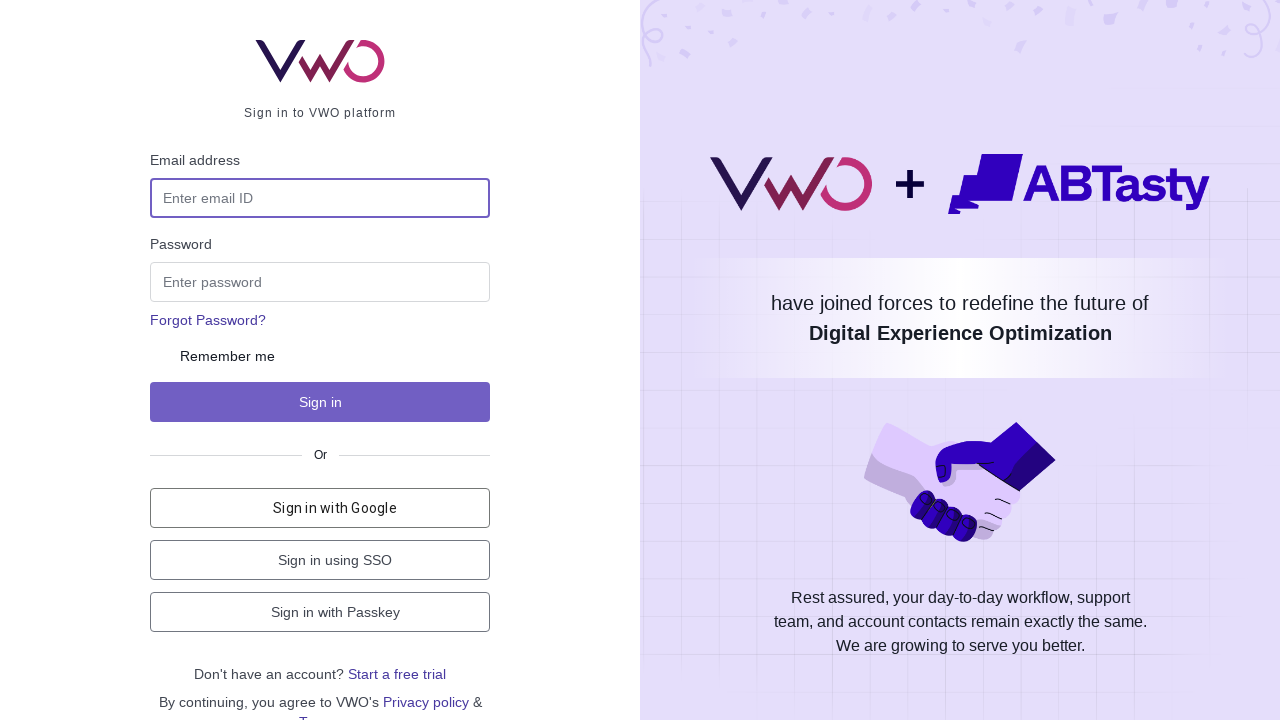

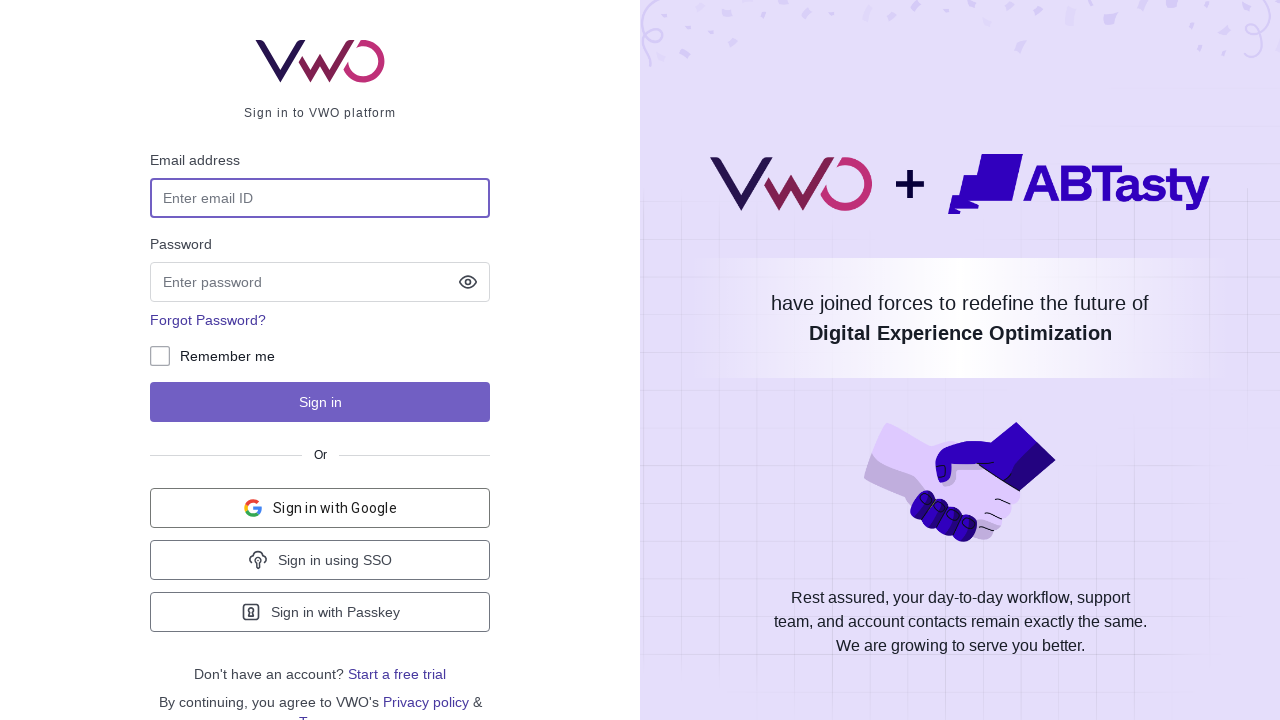